Demonstrates various Selenium element locator strategies including ID, name, XPath, link text, tag name, class name, and CSS selector by interacting with form fields, checkboxes, and radio buttons on a practice automation page.

Starting URL: https://rahulshettyacademy.com/AutomationPractice/

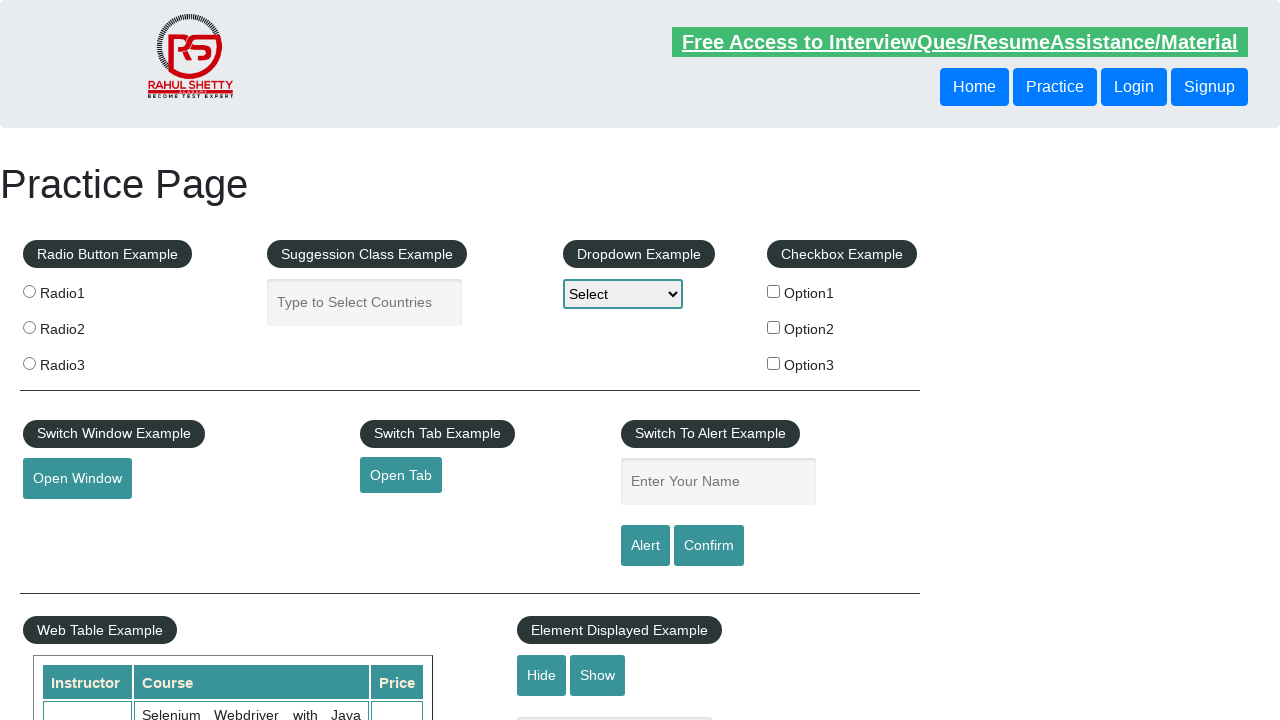

Filled autocomplete field by ID with 'This is textField' on #autocomplete
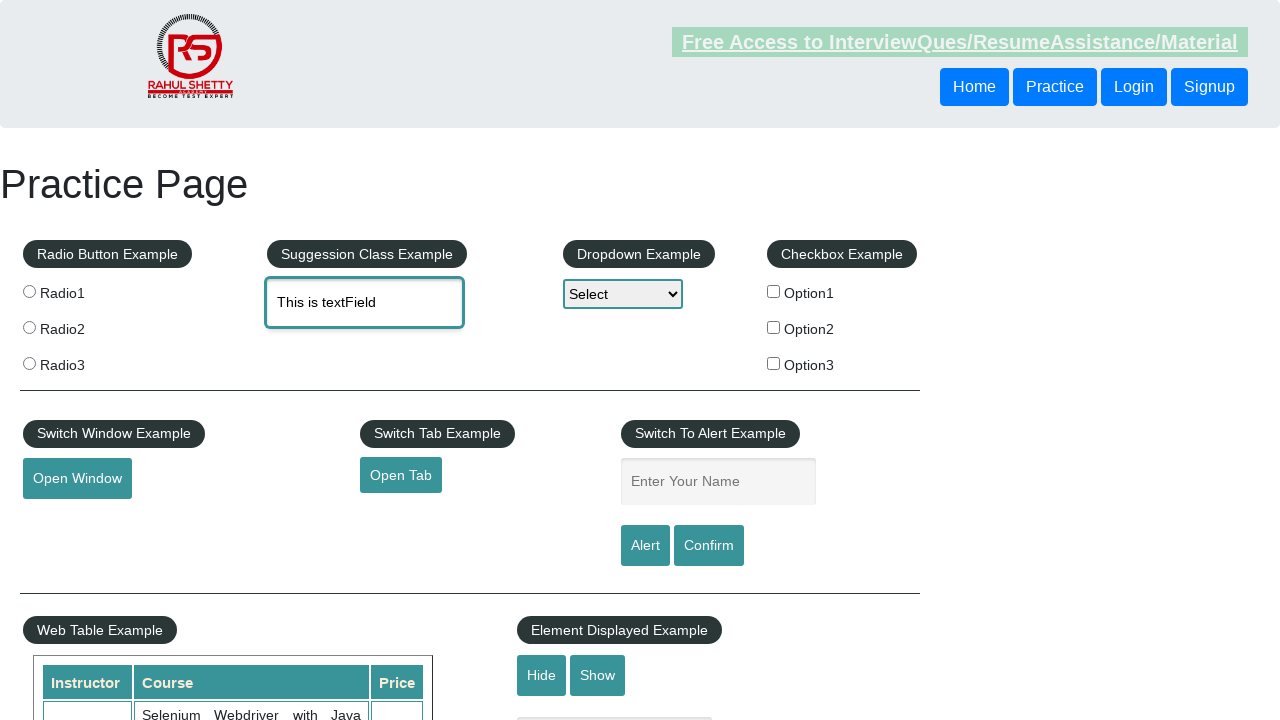

Filled input field by name attribute with 'This is nameField' on input[name='enter-name']
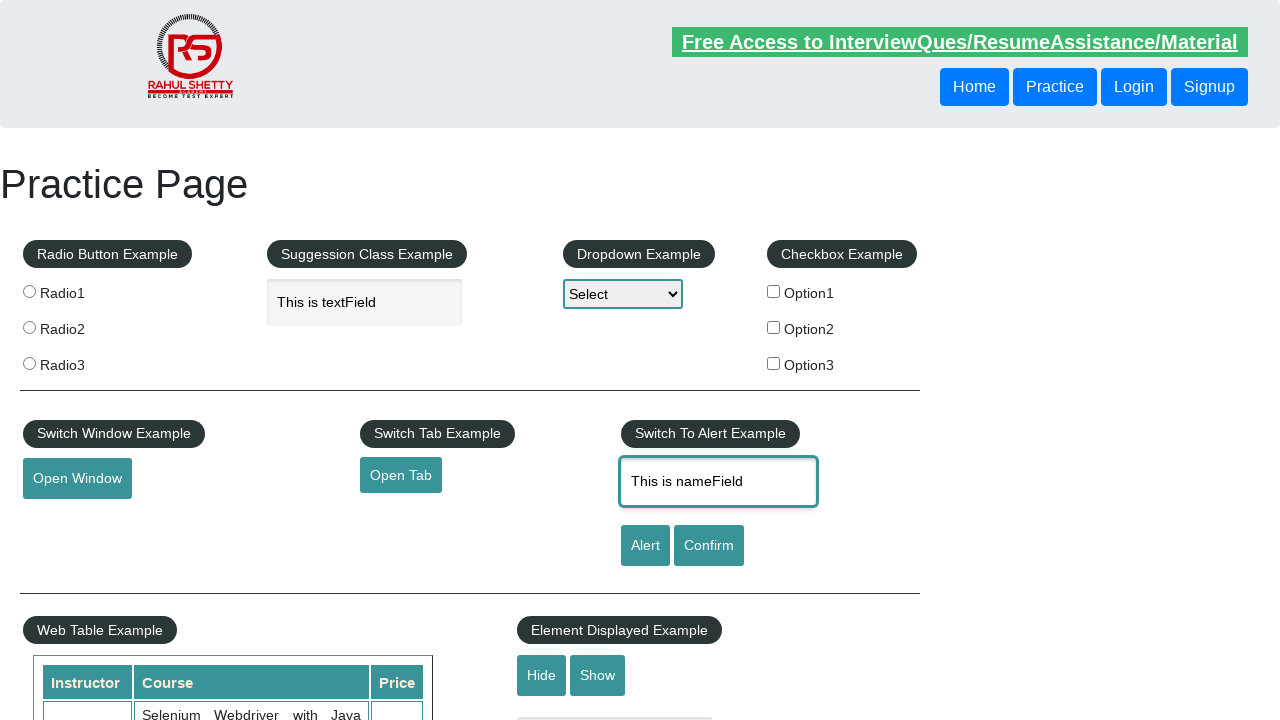

Cleared autocomplete field on #autocomplete
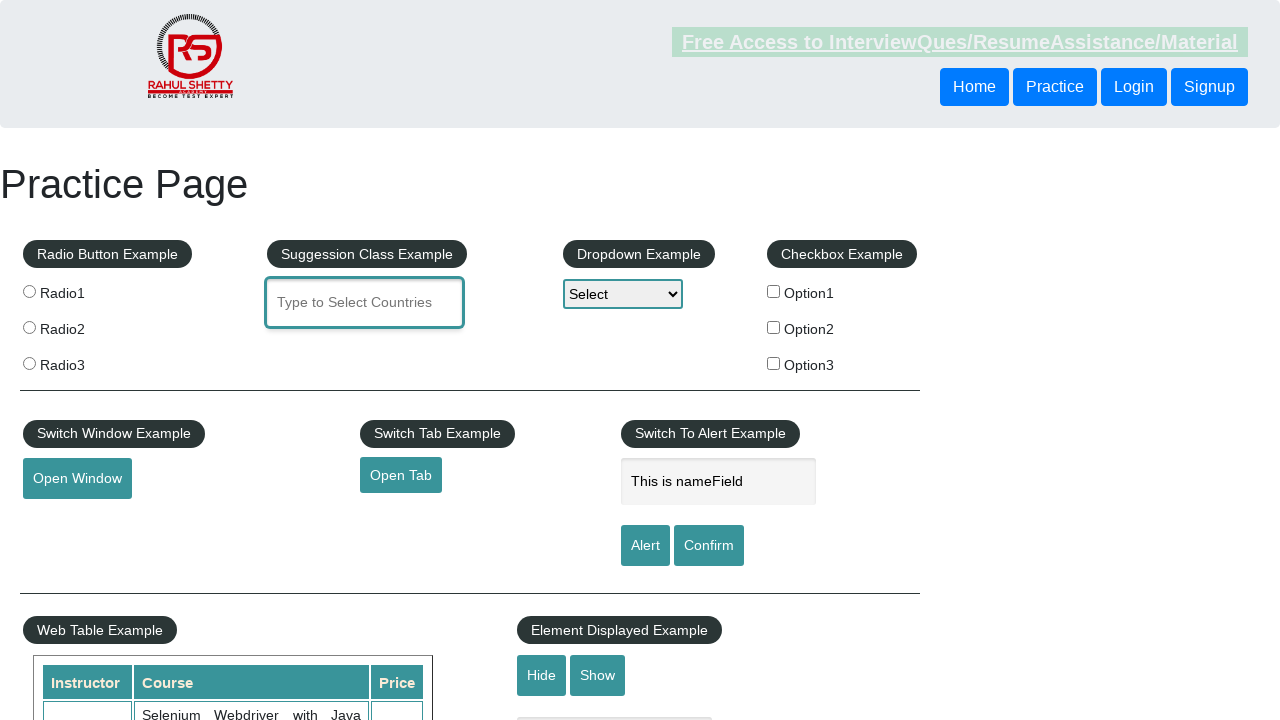

Filled autocomplete field with 'Using XPath' on #autocomplete
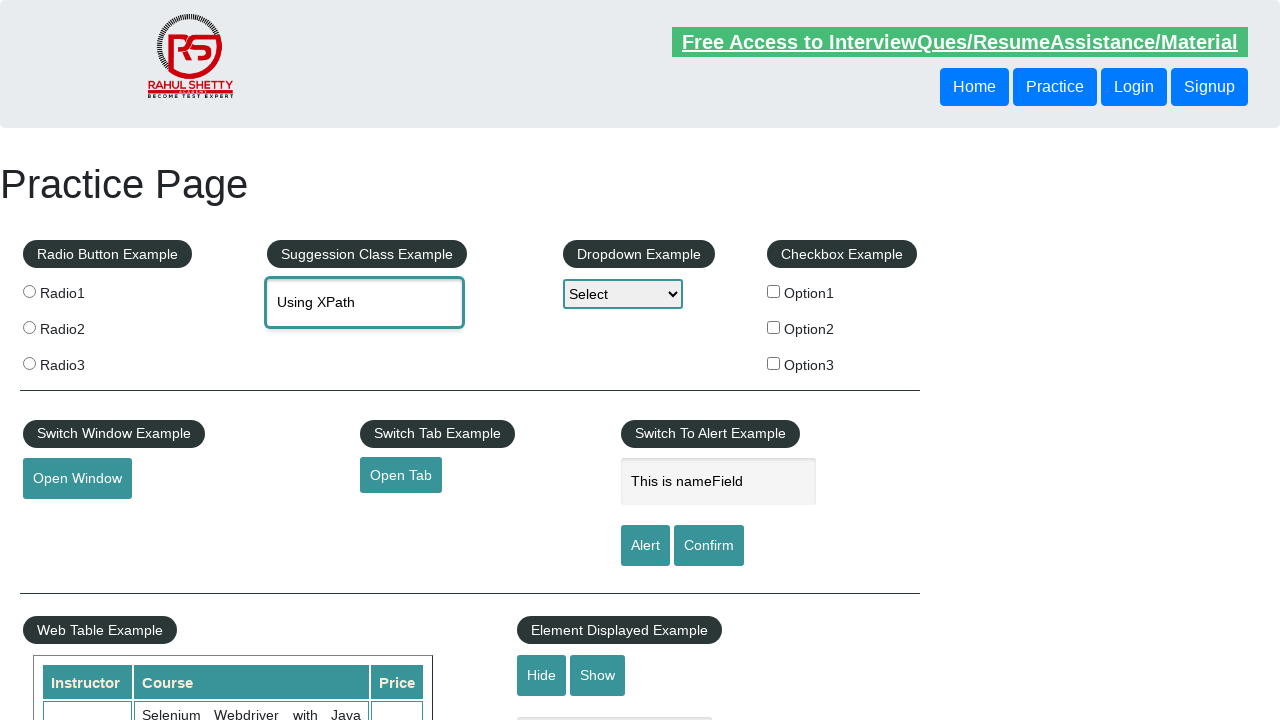

Located h1 header element
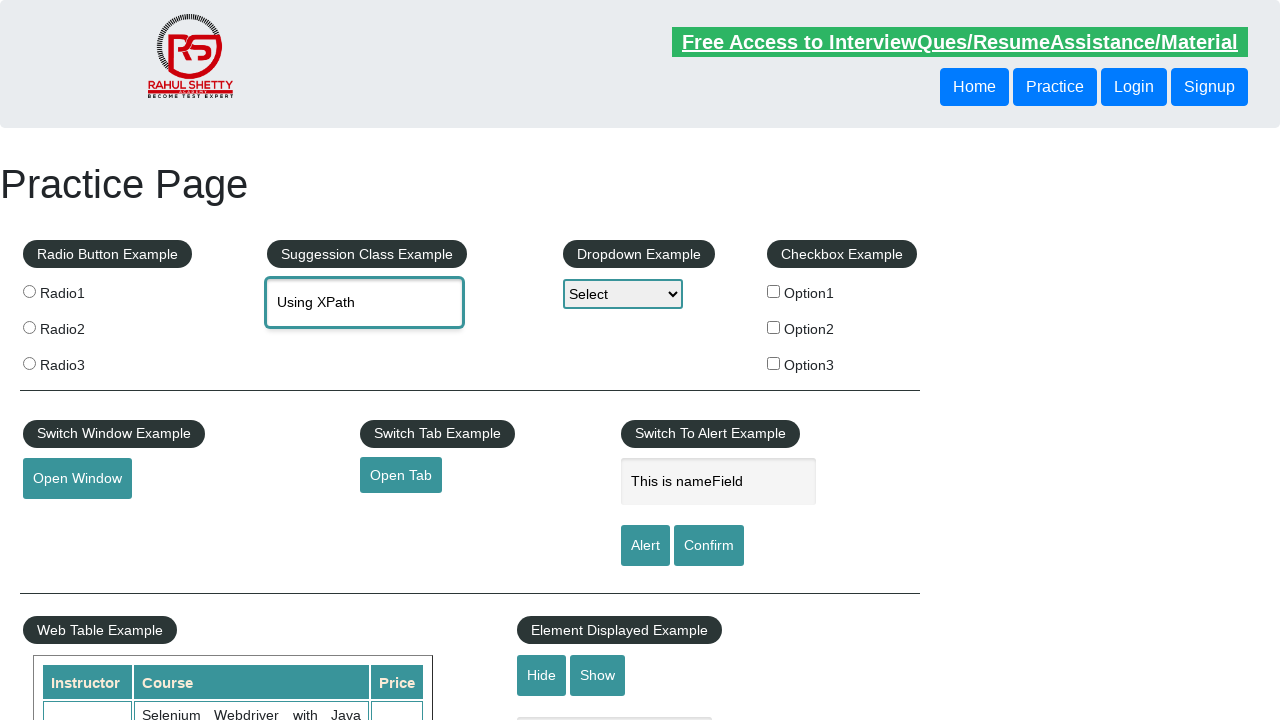

Retrieved and printed header text content
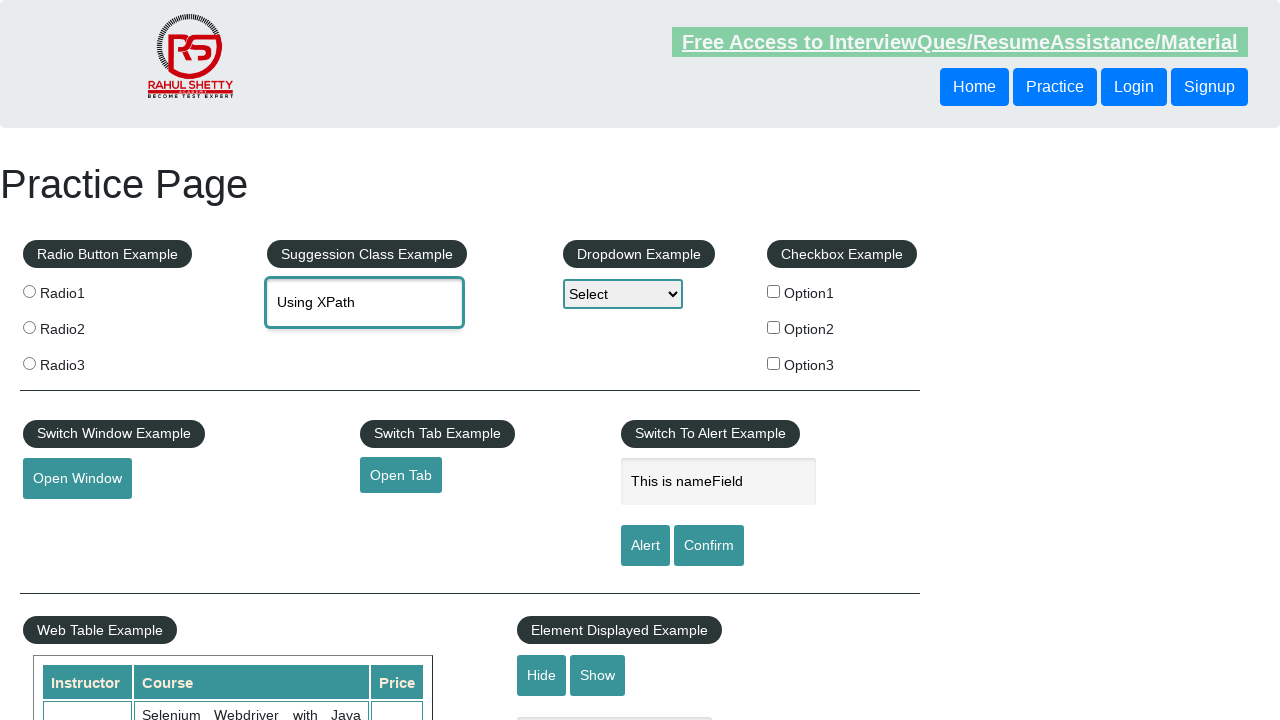

Cleared autocomplete field using CSS selector on input#autocomplete
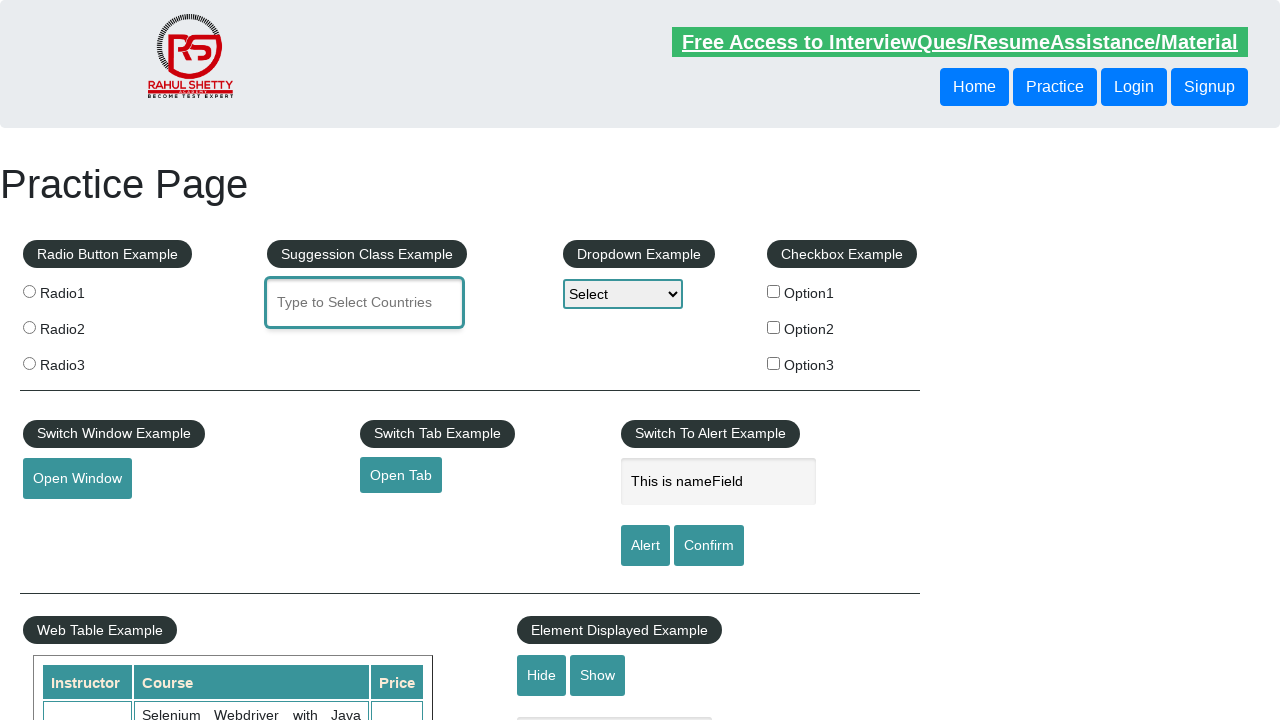

Filled autocomplete field with 'Using CSS Selector' on input#autocomplete
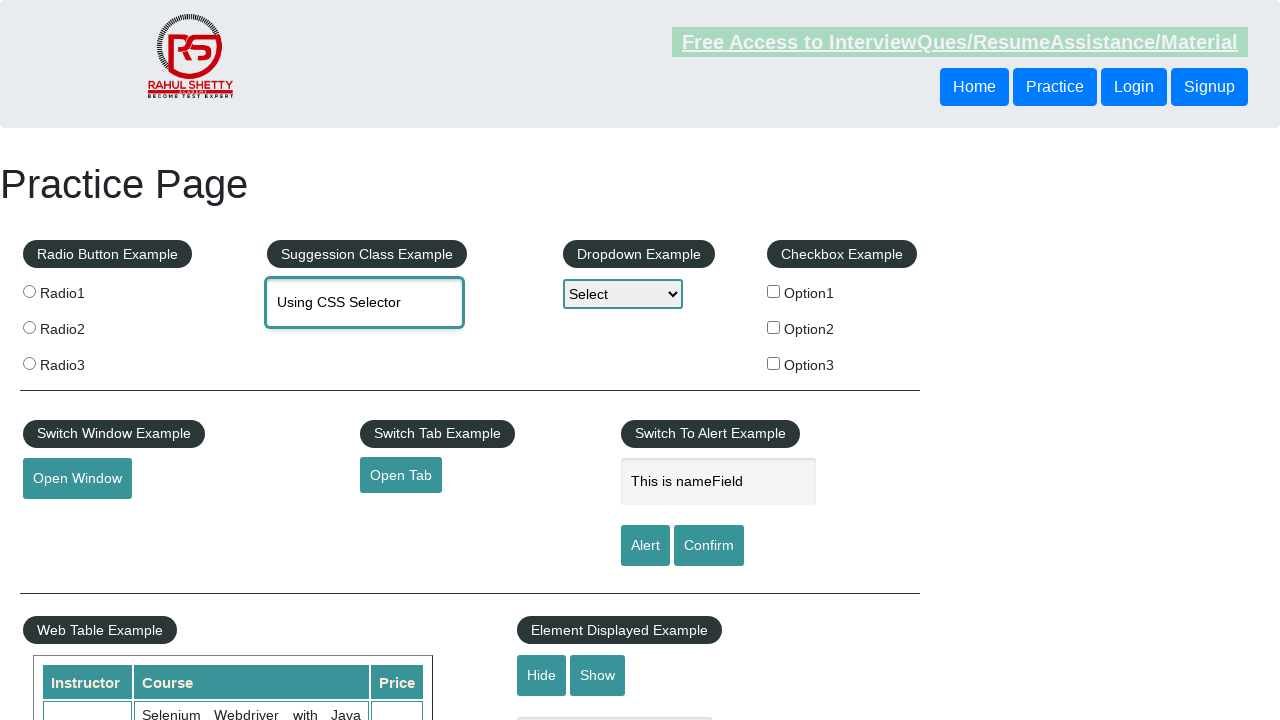

Clicked first checkbox element at (774, 291) on input[type='checkbox'] >> nth=0
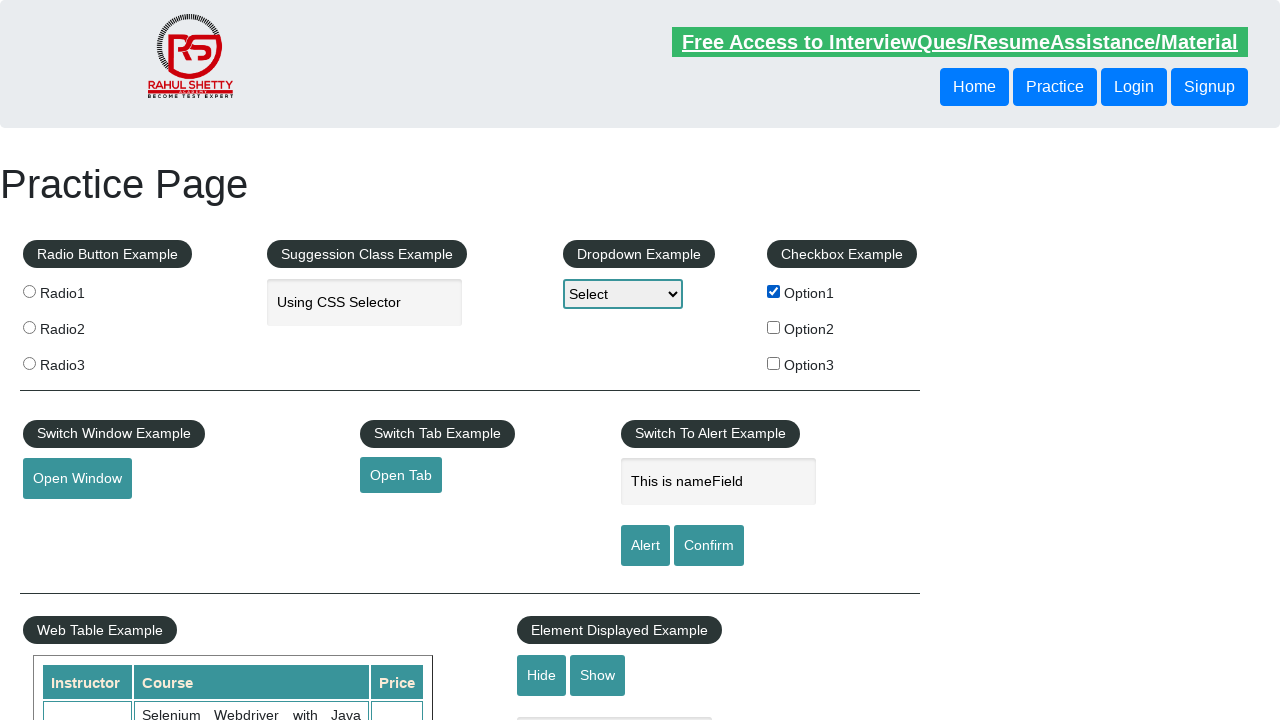

Located all checkbox elements
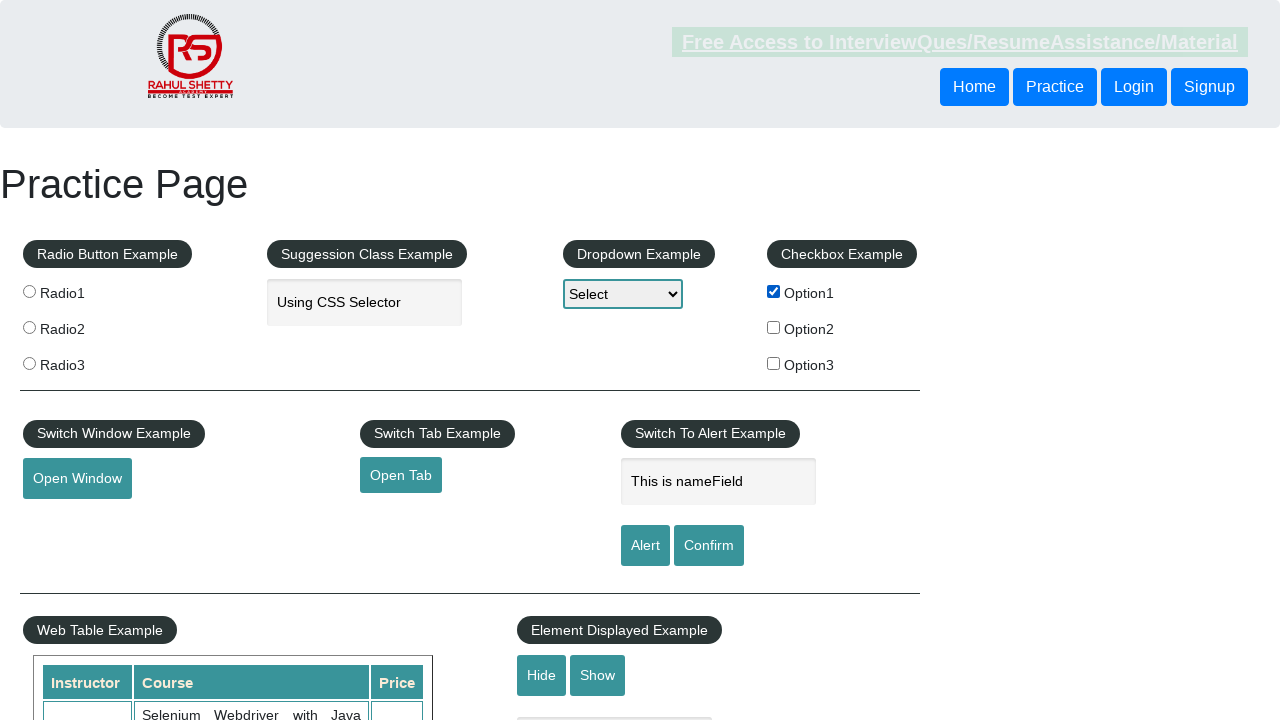

Retrieved checkbox count: 3 checkboxes found
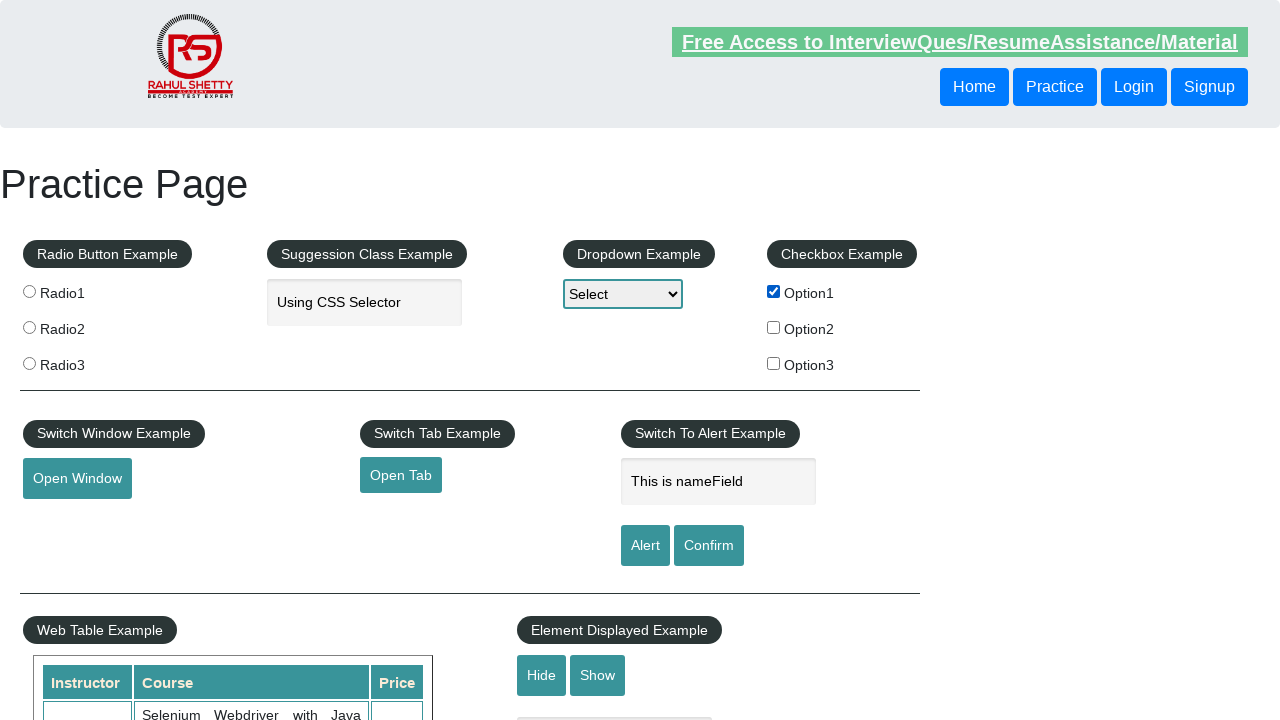

Unchecked checkbox at index 0 at (774, 291) on input[type='checkbox'] >> nth=0
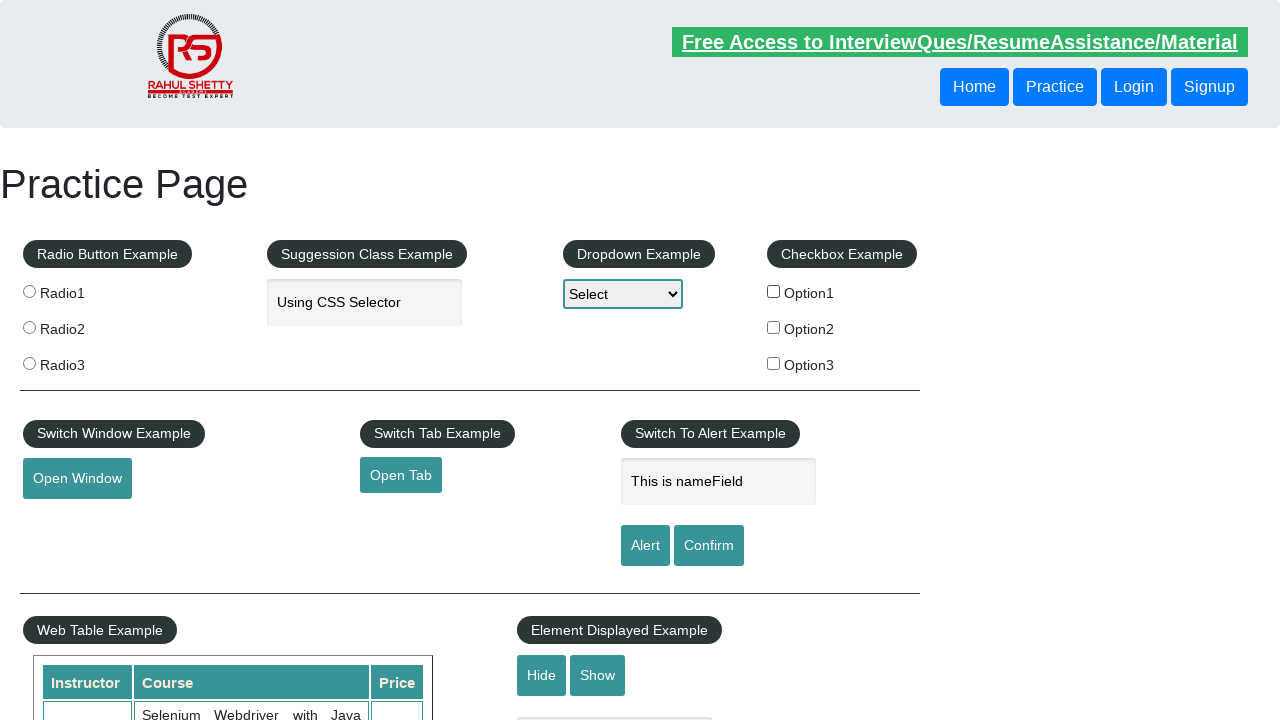

Checked checkbox at index 0 at (774, 291) on input[type='checkbox'] >> nth=0
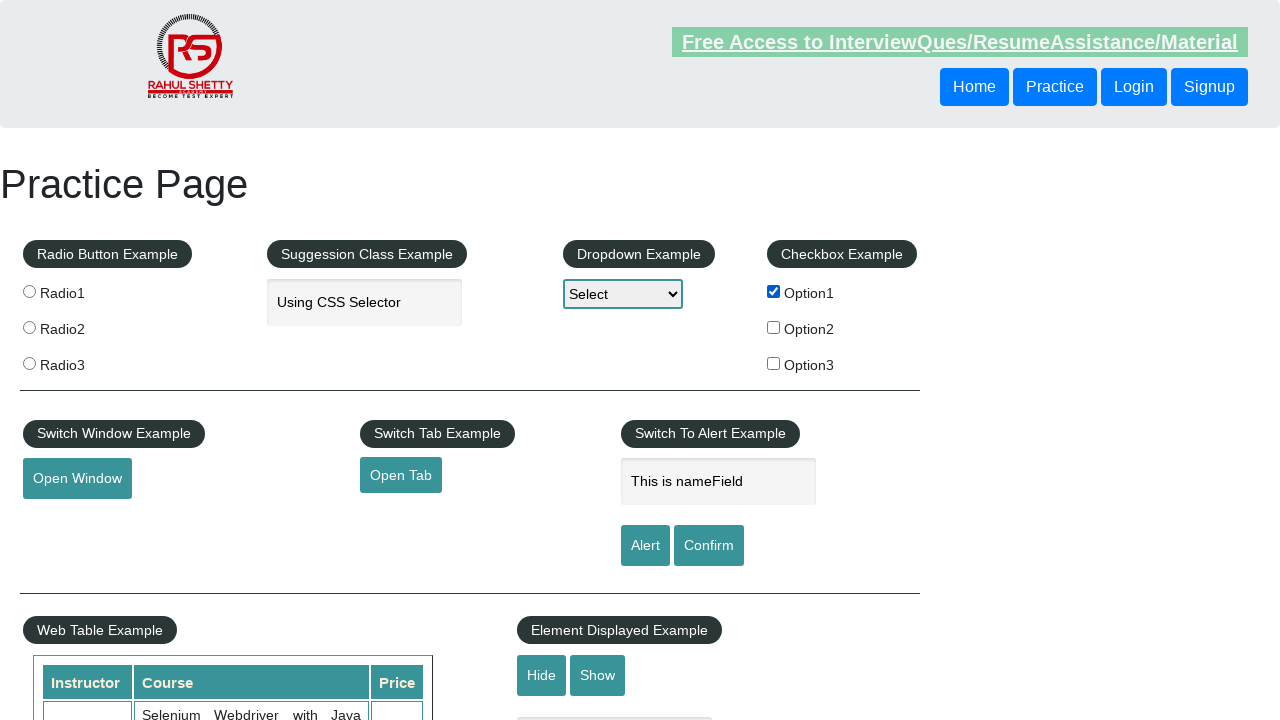

Checked checkbox at index 1 at (774, 327) on input[type='checkbox'] >> nth=1
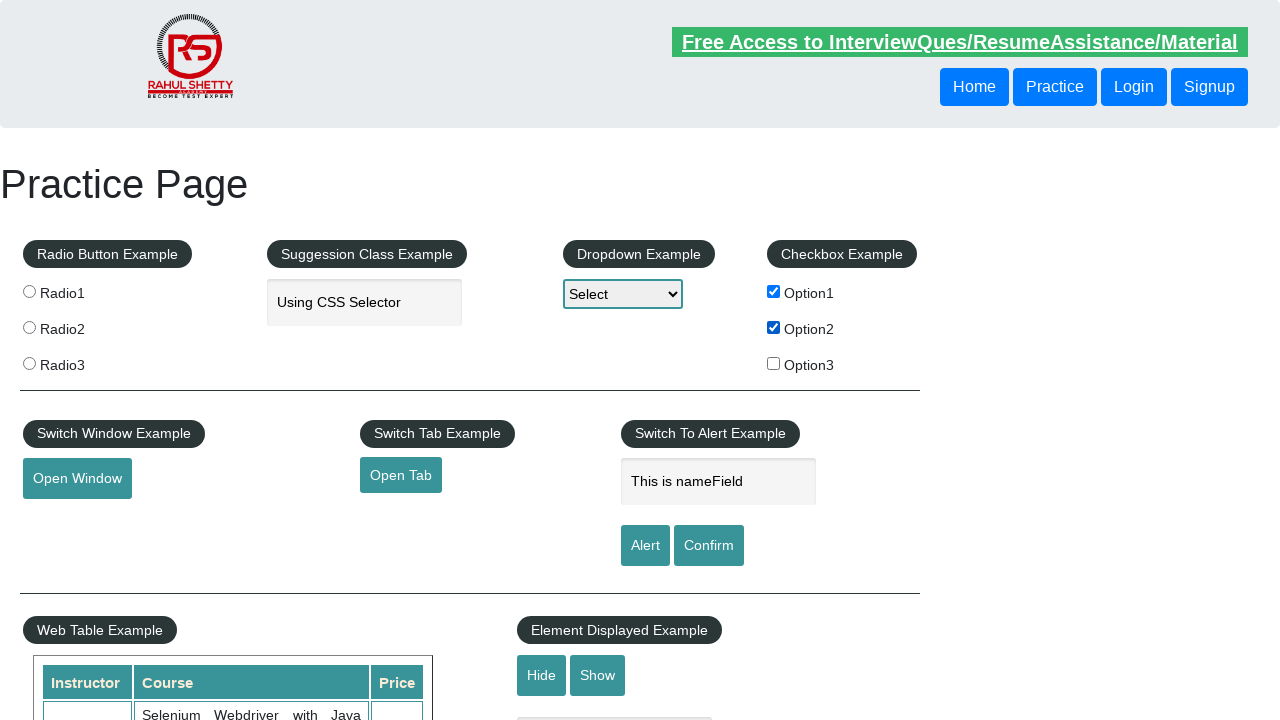

Checked checkbox at index 2 at (774, 363) on input[type='checkbox'] >> nth=2
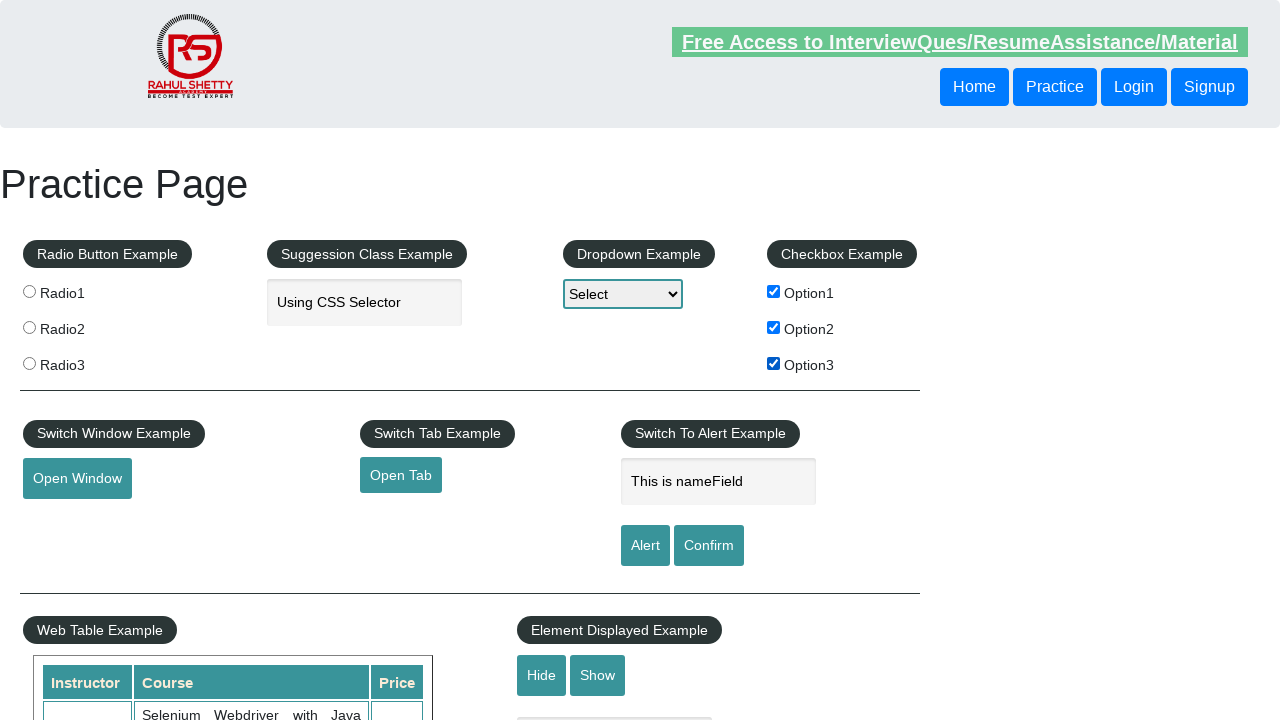

Cleared autocomplete field for relative XPath demo on #autocomplete
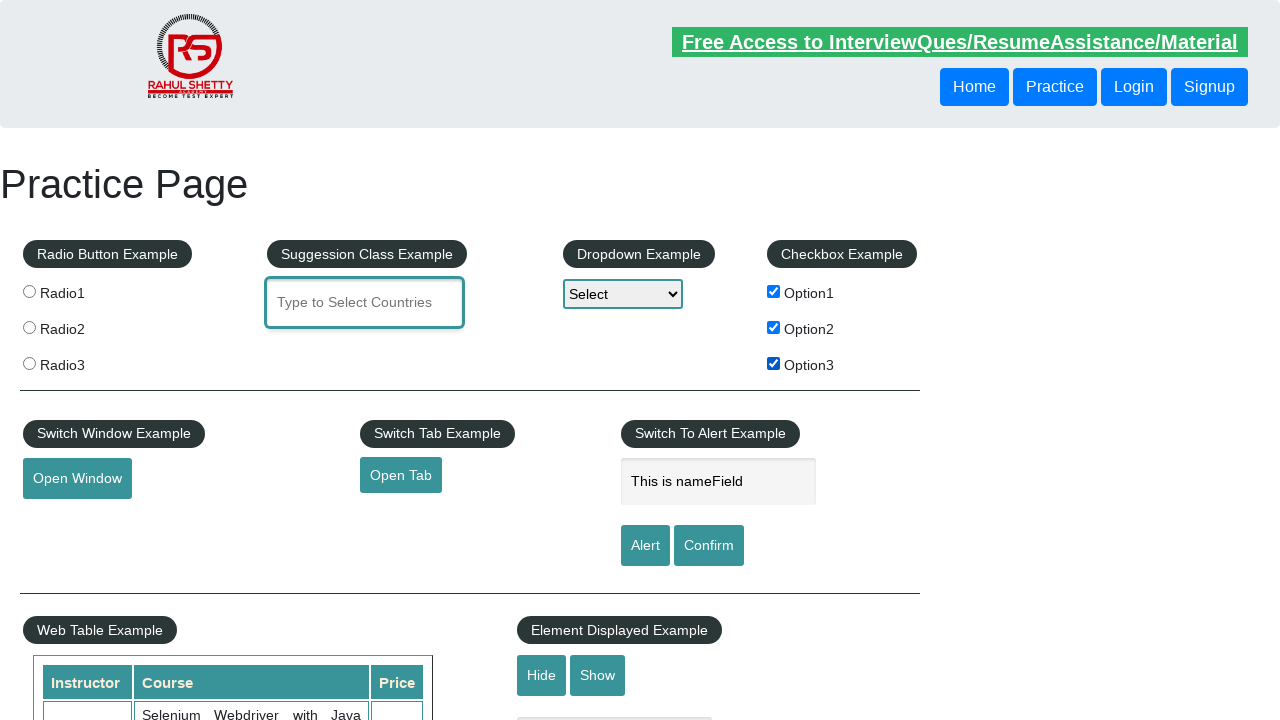

Filled autocomplete field with 'Using Relative XPath' on #autocomplete
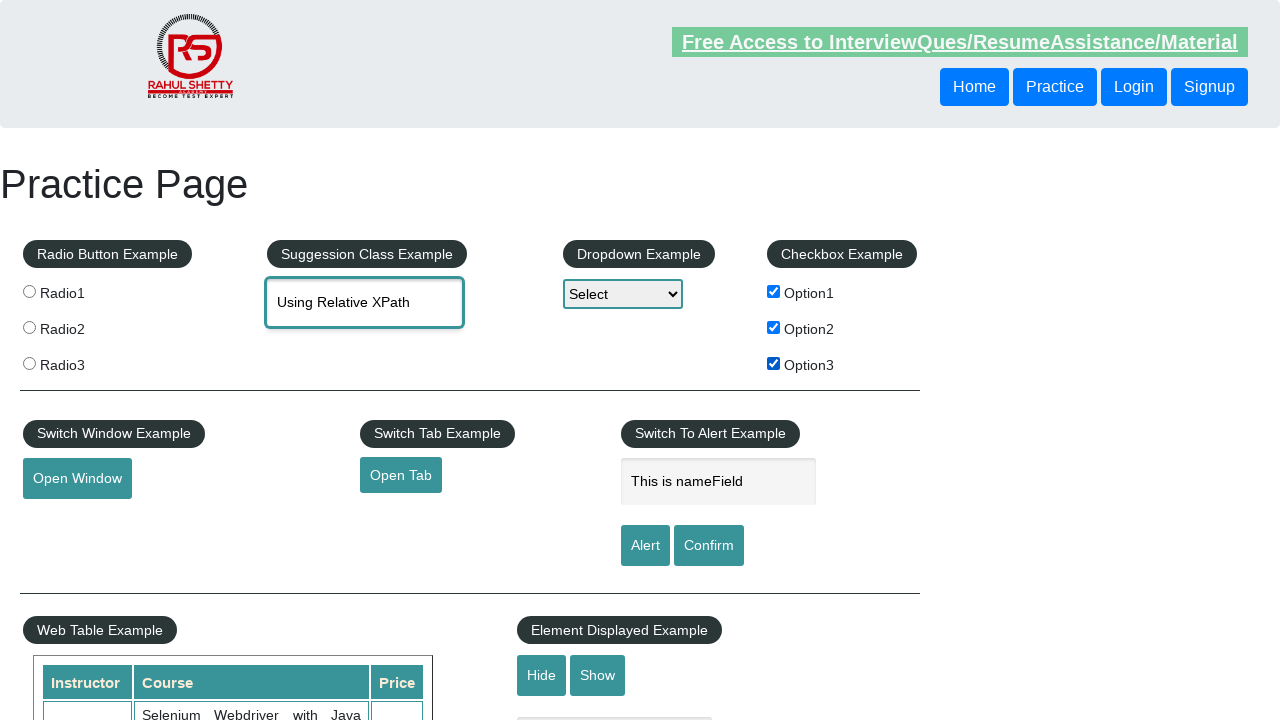

Waited 2000 milliseconds
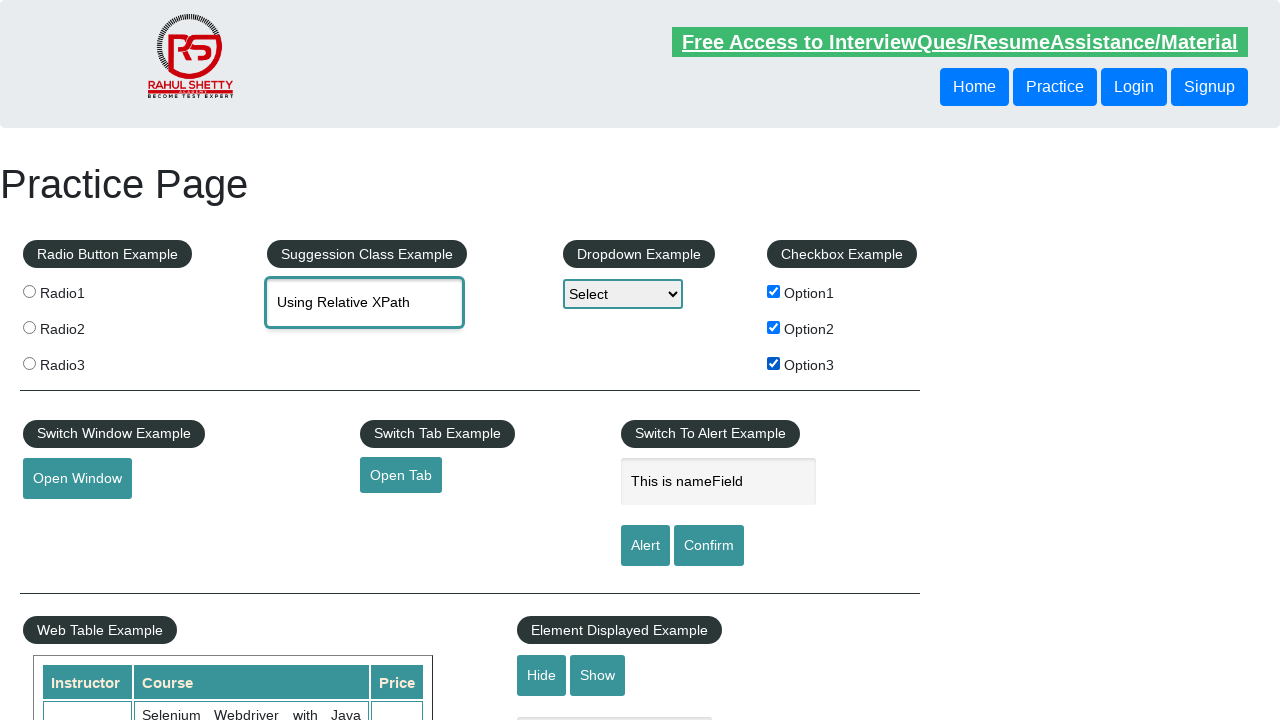

Cleared autocomplete field within select-class-example container on #select-class-example input#autocomplete
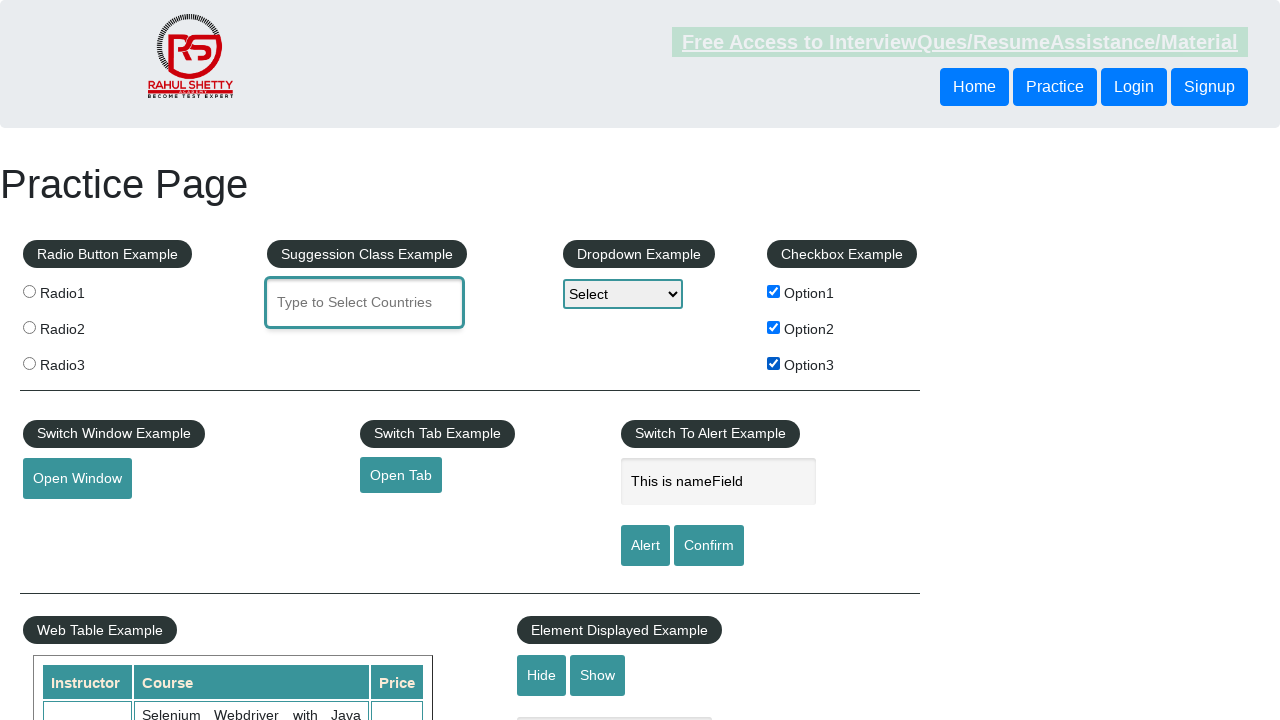

Filled autocomplete field with 'Using Absolute XPath' on #select-class-example input#autocomplete
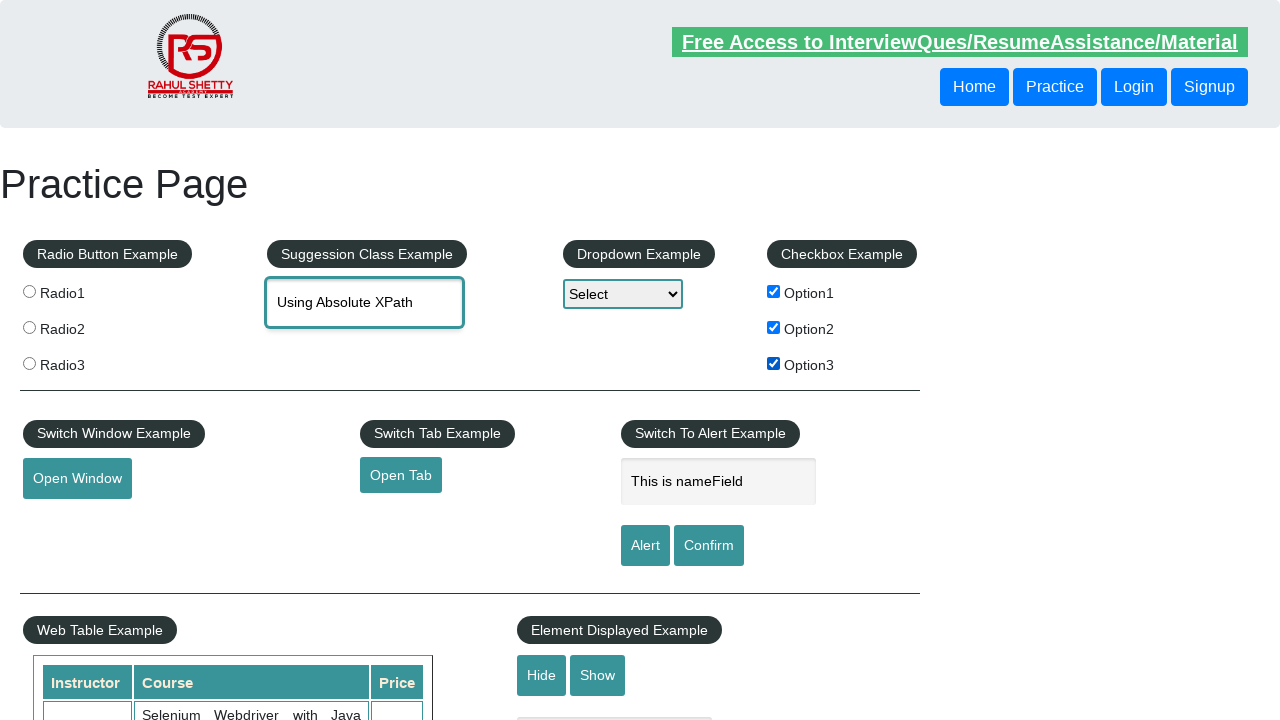

Clicked radio button 2 using label traversal at (29, 327) on label[for='radio2'] input
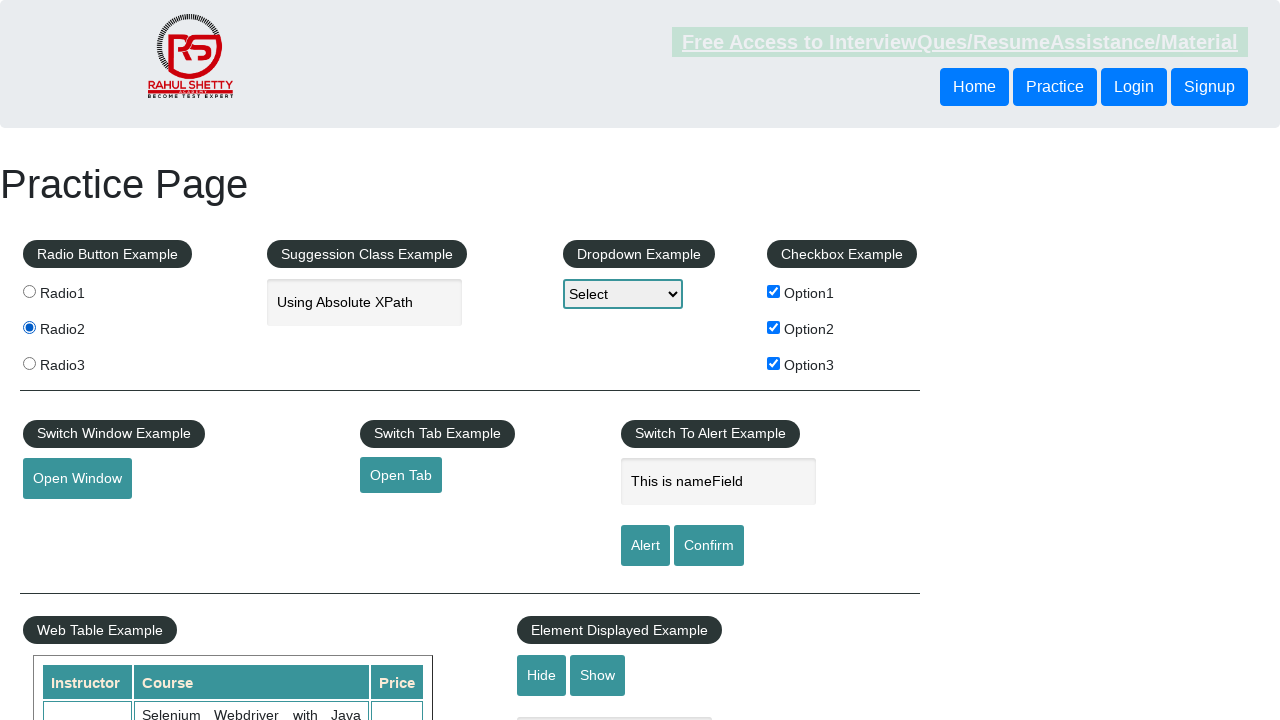

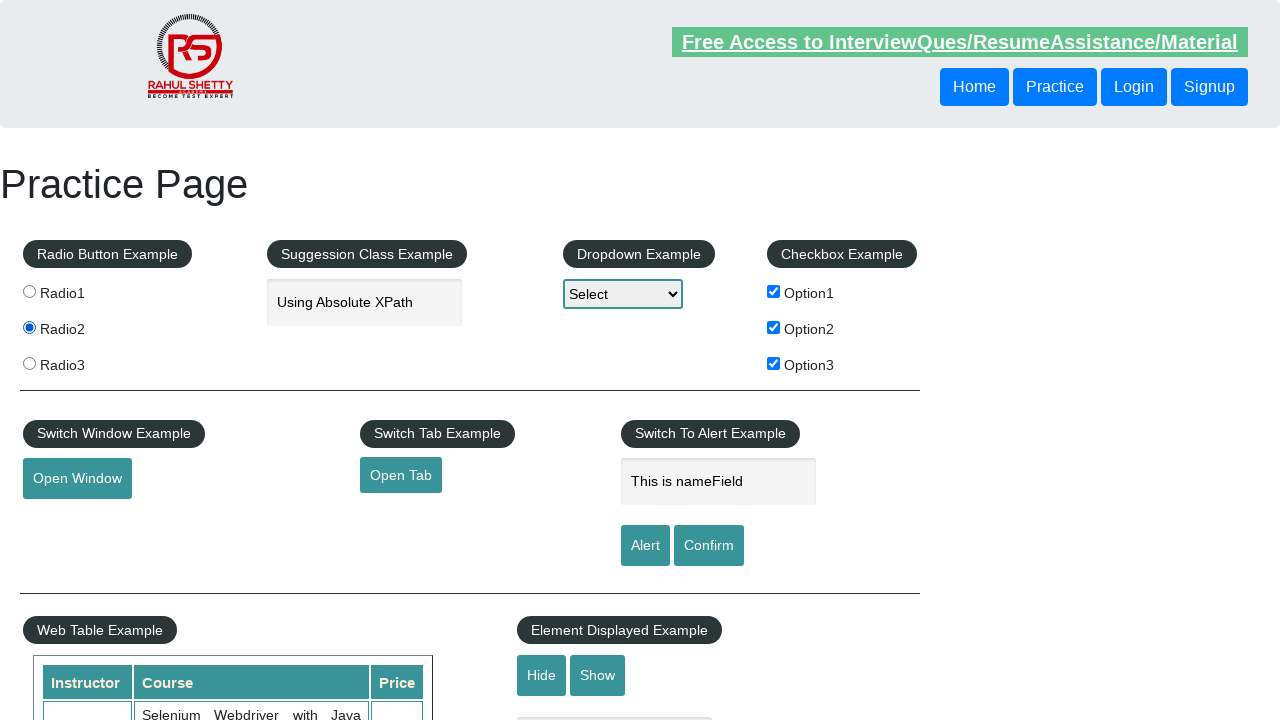